Tests that marking a todo as completed while on 'All' filter keeps it visible with completed styling

Starting URL: https://todomvc.com/examples/typescript-angular/#/

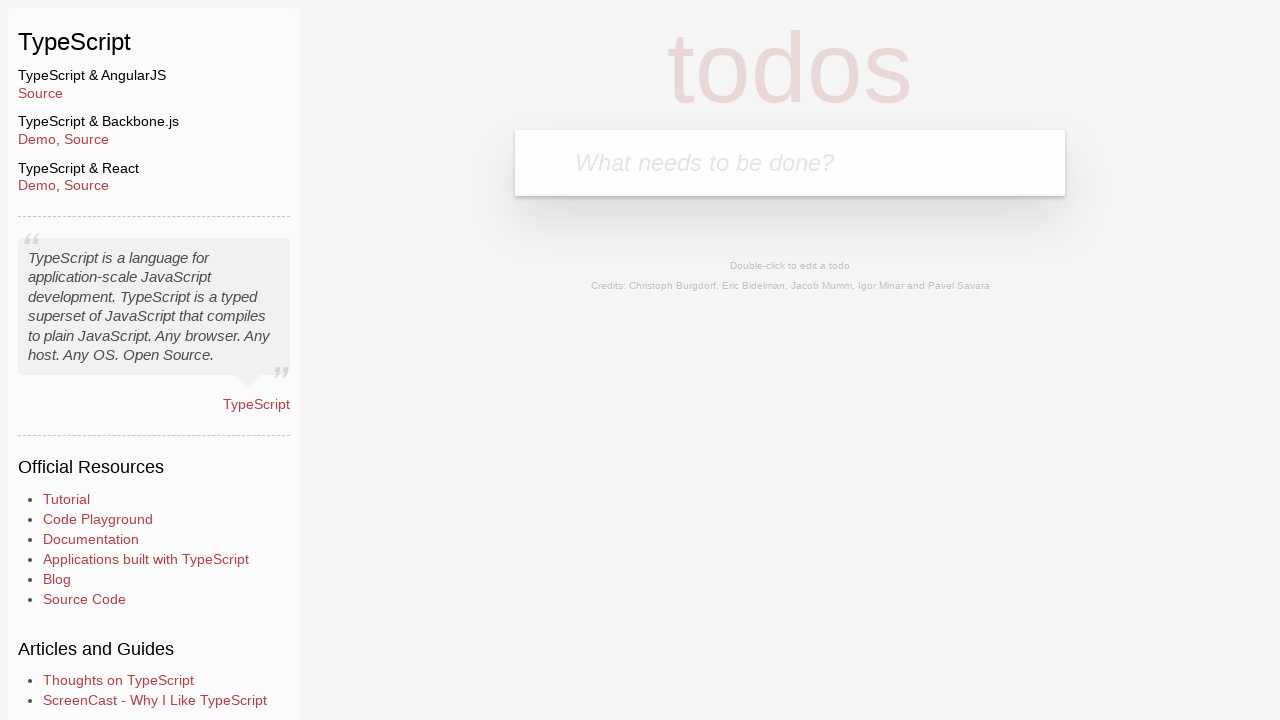

Filled new todo input with 'Example1' on .new-todo
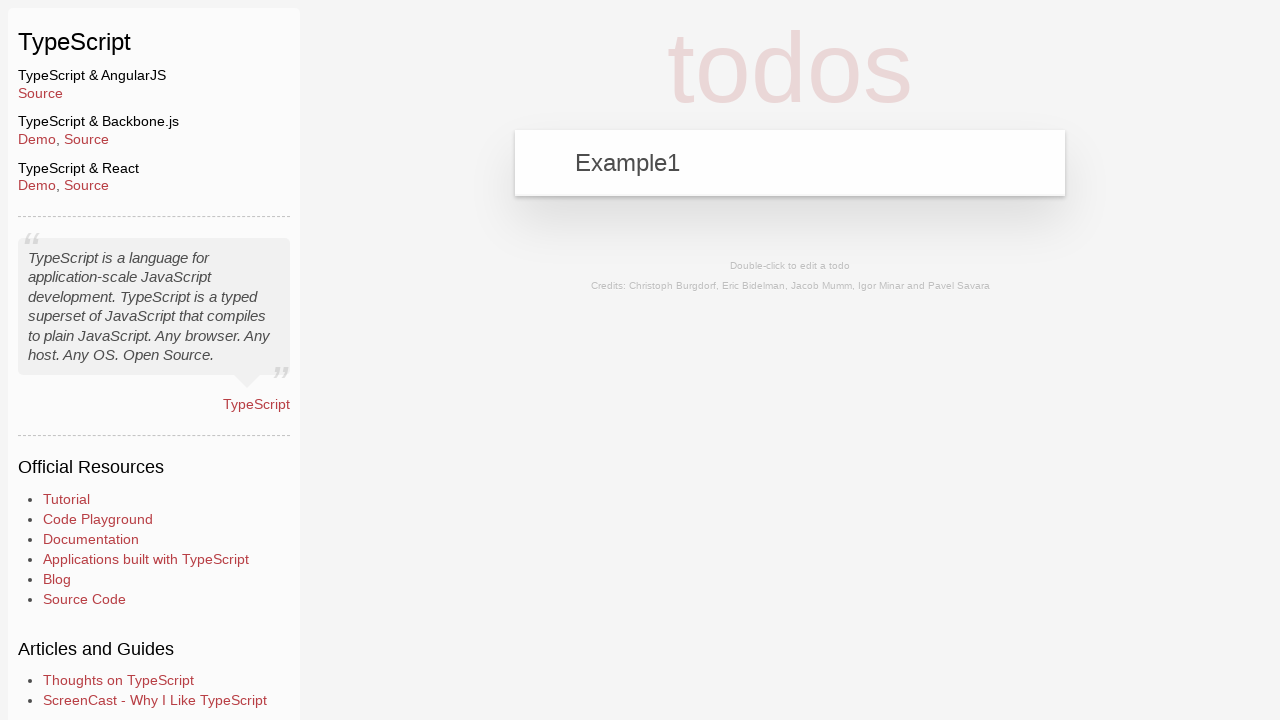

Pressed Enter to create the todo on .new-todo
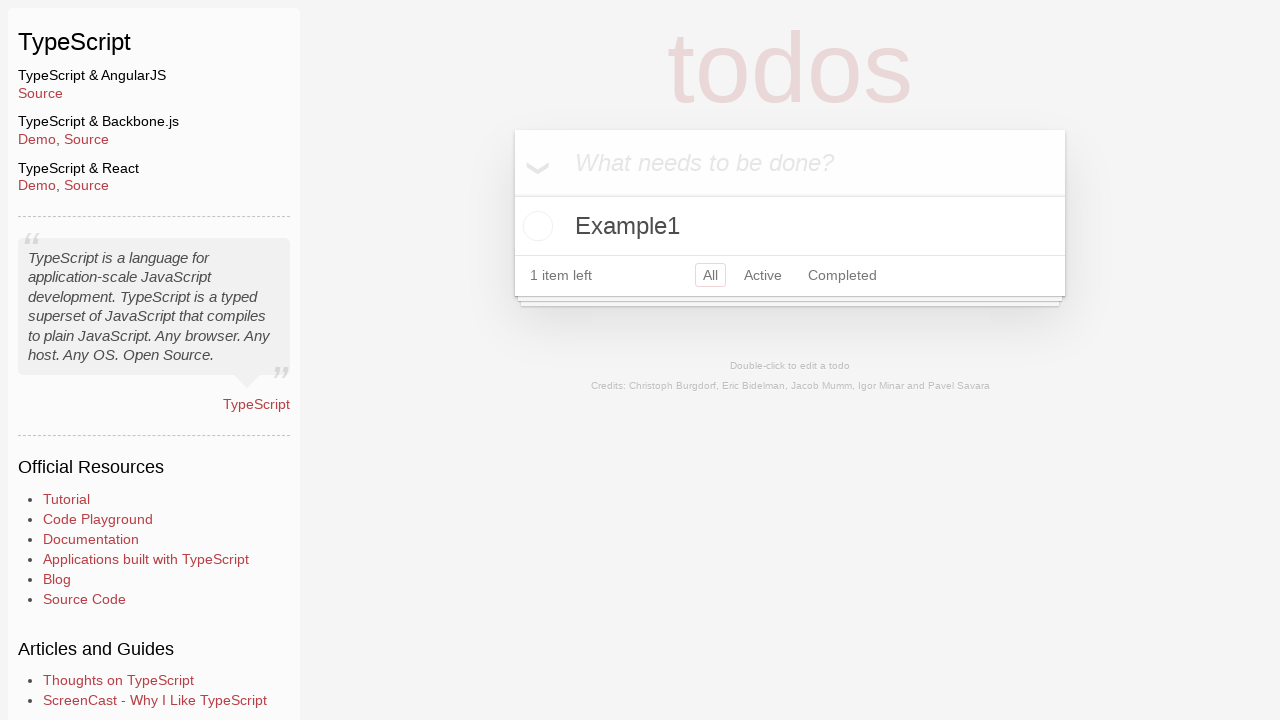

Clicked 'All' filter button at (710, 275) on a[href='#/']
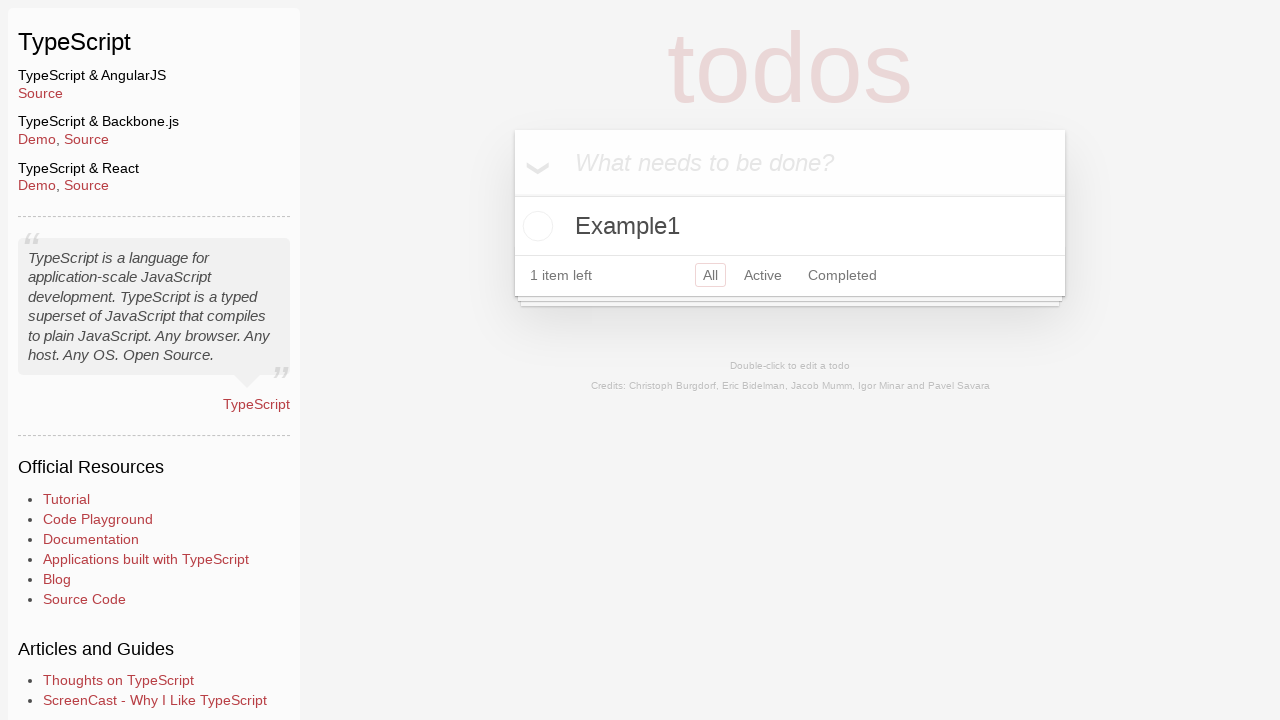

Marked Example1 as completed at (535, 226) on xpath=//label[text()='Example1']/preceding-sibling::input[@type='checkbox']
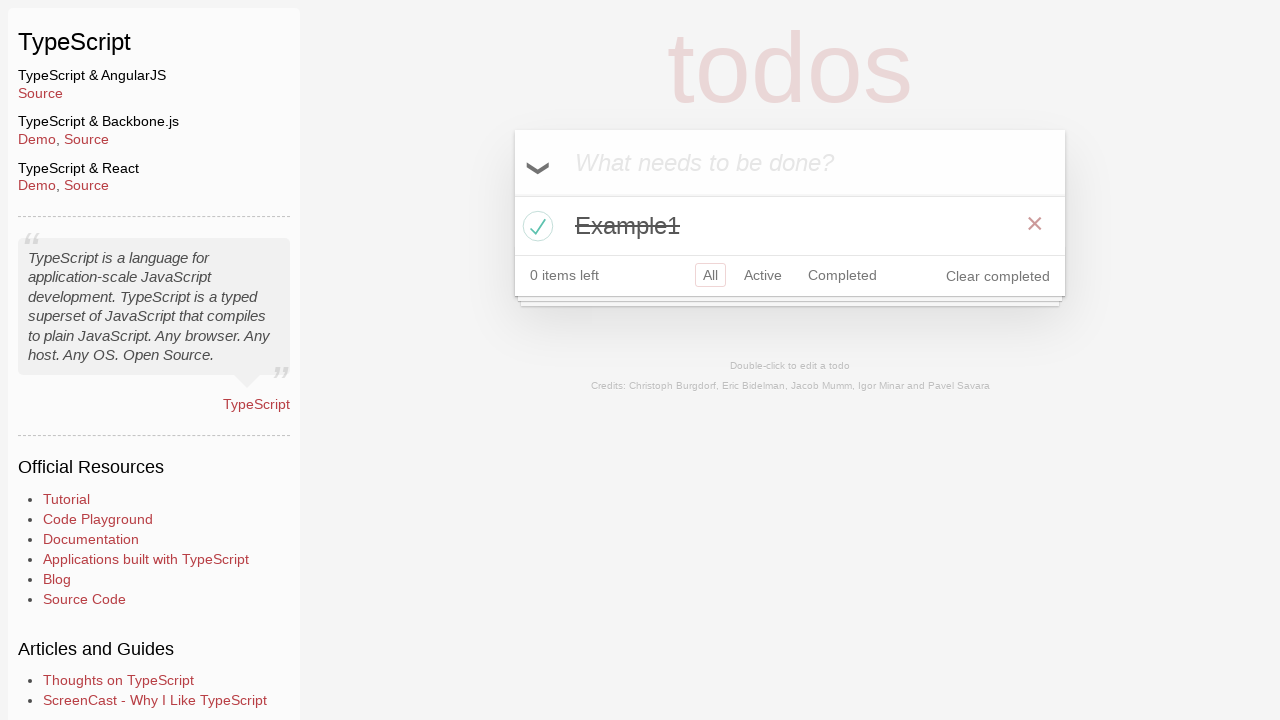

Verified that Example1 todo is still visible with completed styling
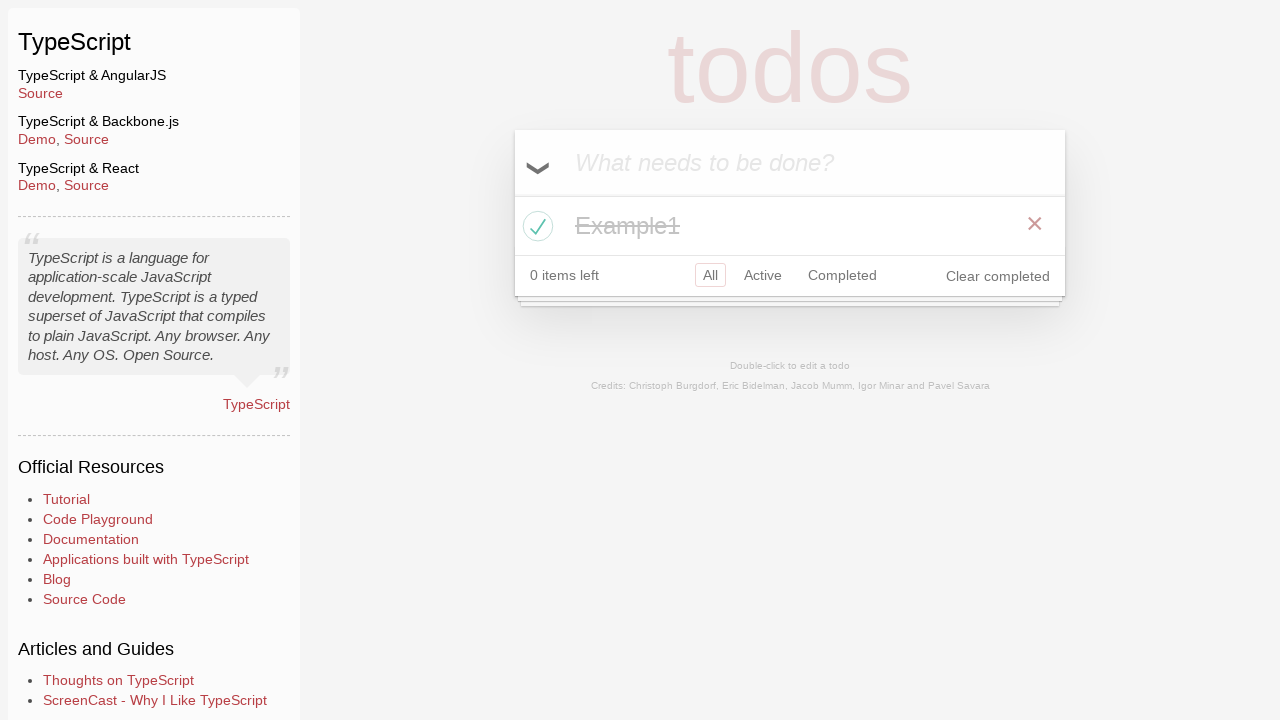

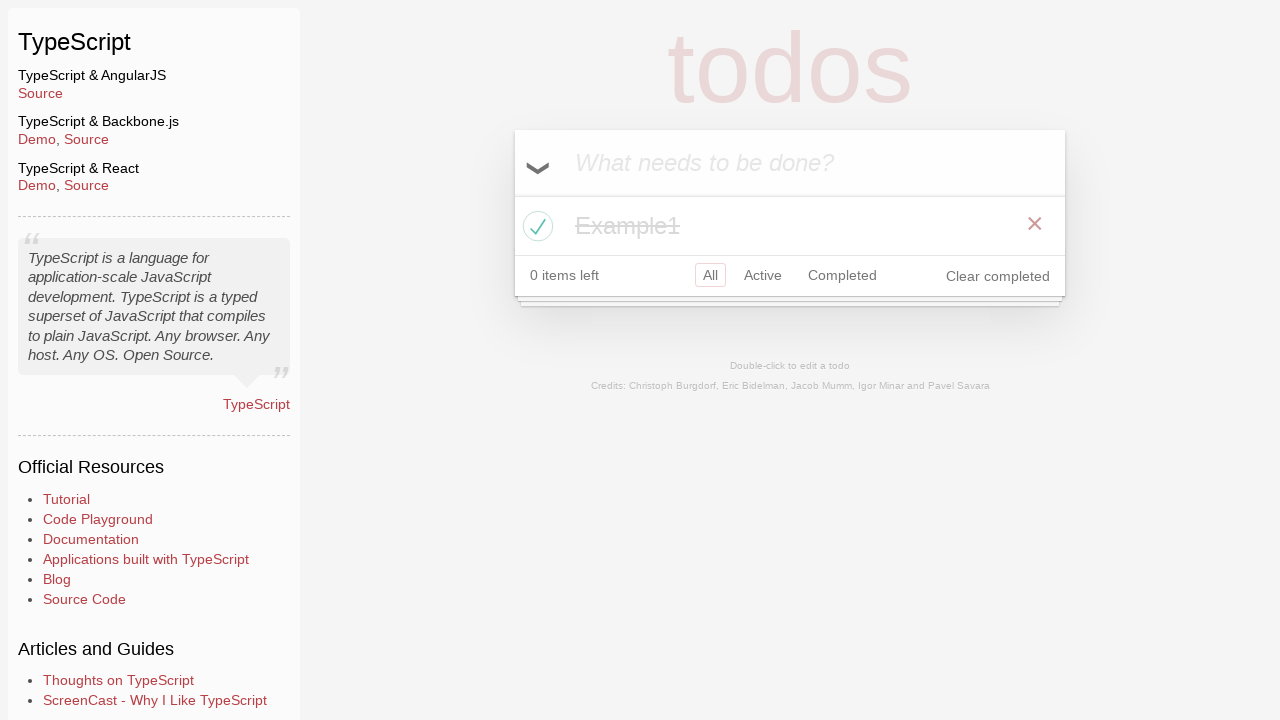